Tests marking all todo items as completed using the 'Mark all as complete' checkbox

Starting URL: https://demo.playwright.dev/todomvc

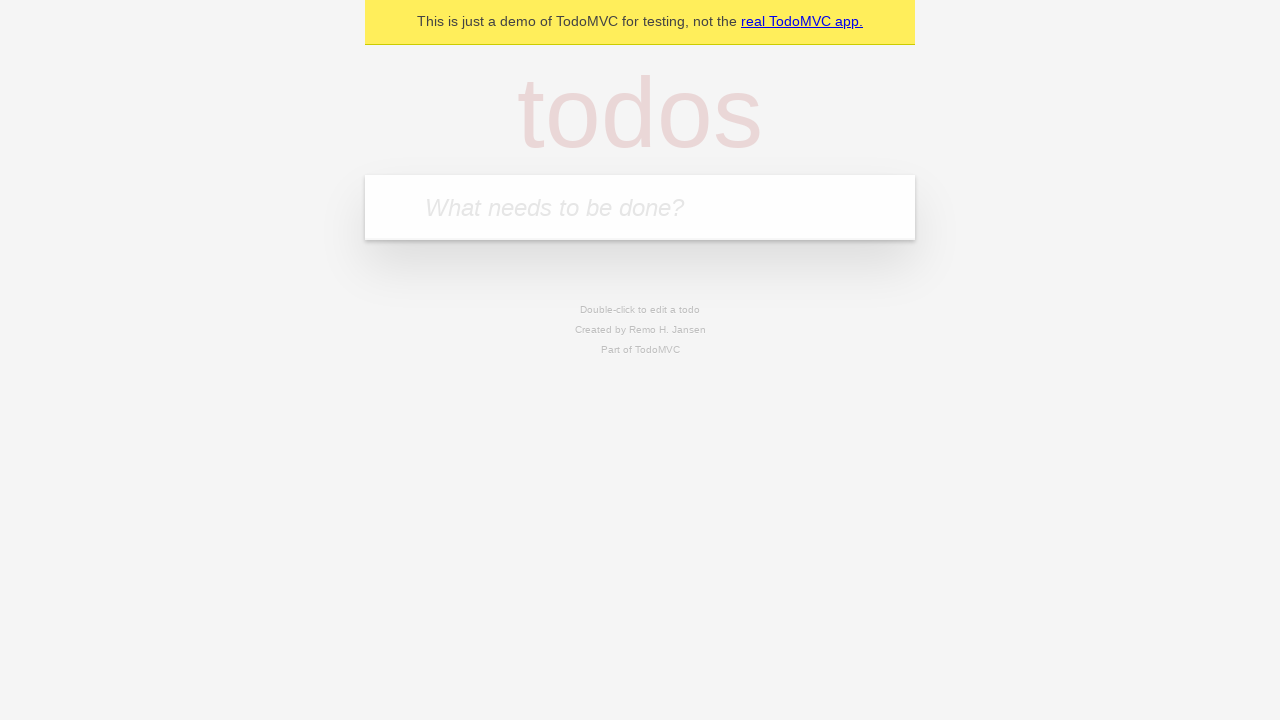

Filled todo input with 'buy some cheese' on internal:attr=[placeholder="What needs to be done?"i]
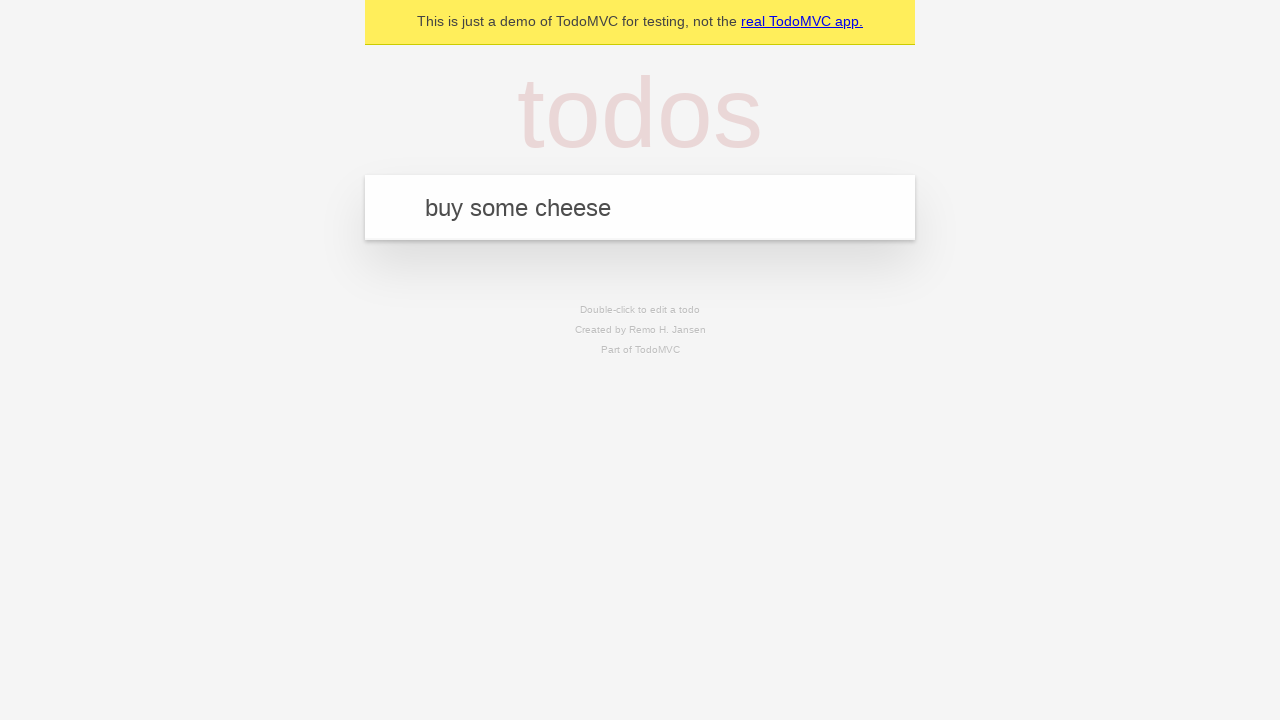

Pressed Enter to add first todo item on internal:attr=[placeholder="What needs to be done?"i]
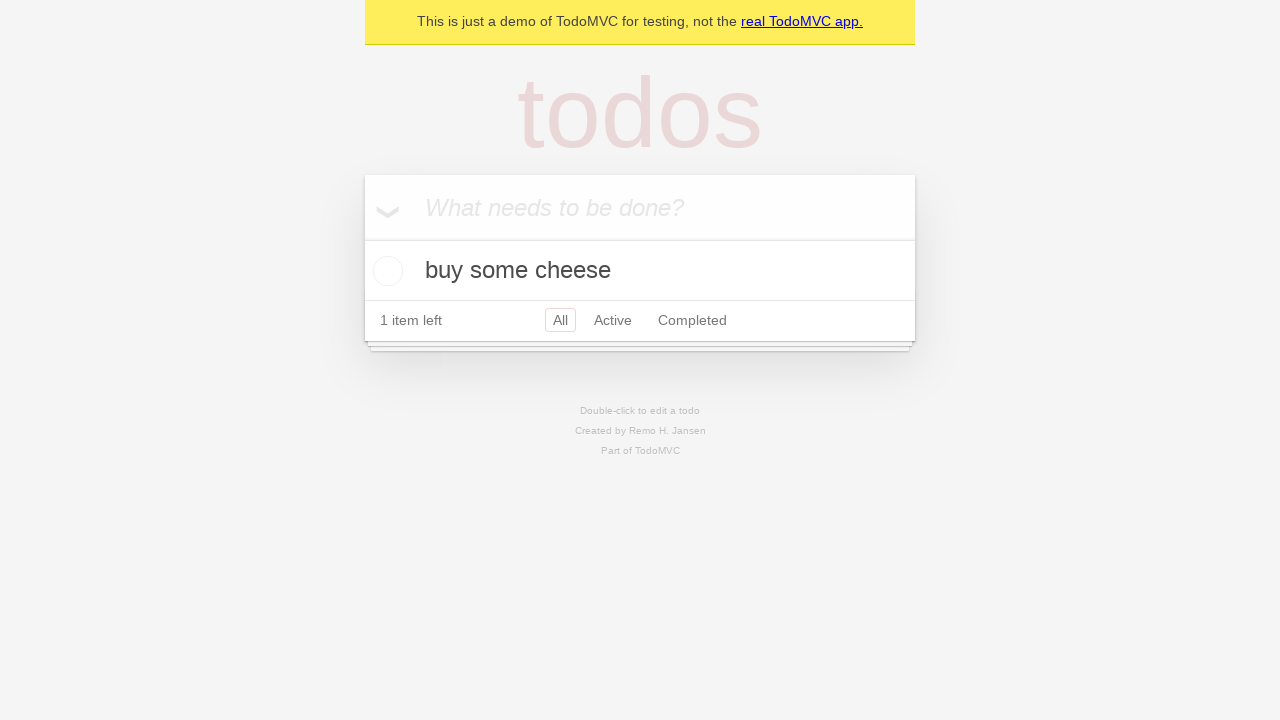

Filled todo input with 'feed the cat' on internal:attr=[placeholder="What needs to be done?"i]
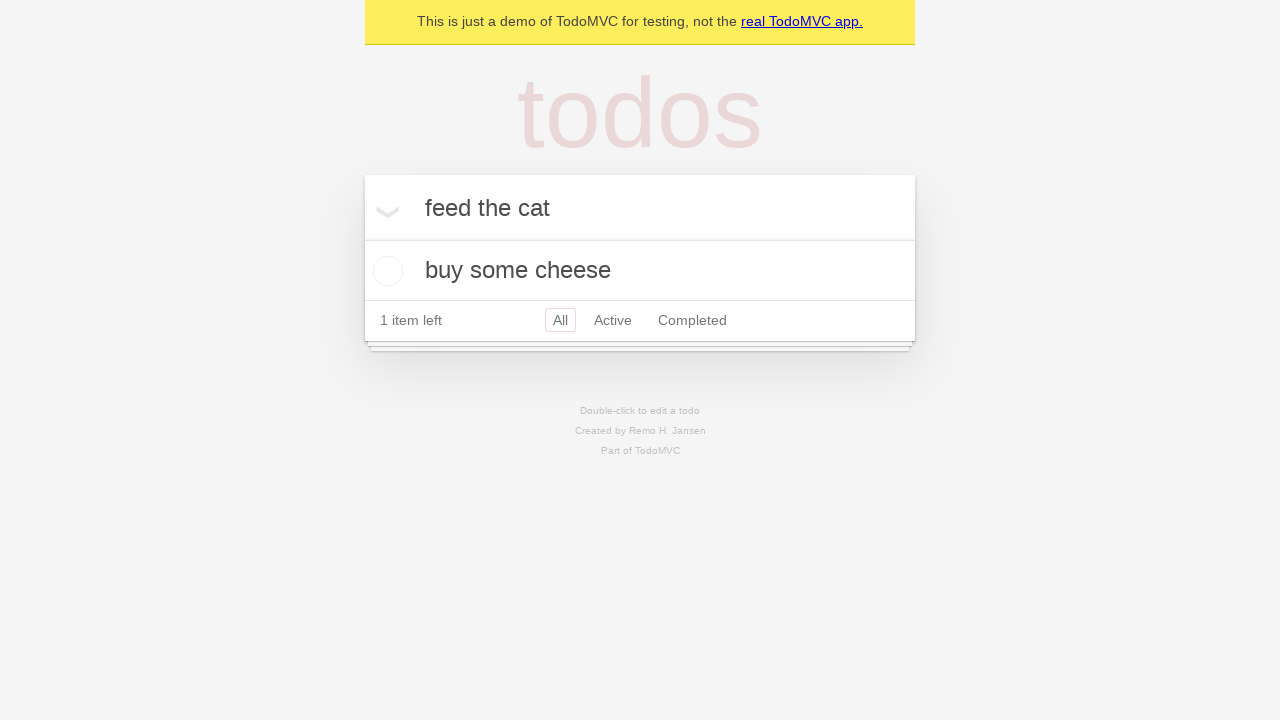

Pressed Enter to add second todo item on internal:attr=[placeholder="What needs to be done?"i]
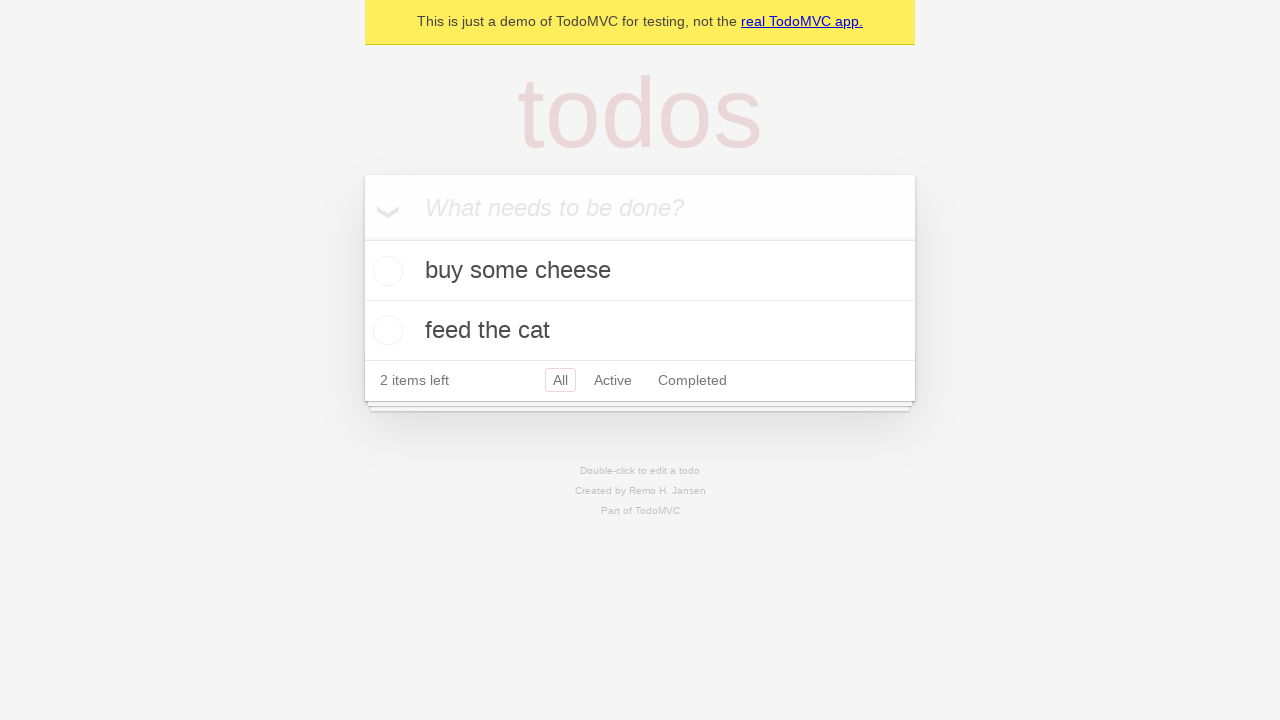

Filled todo input with 'book a doctors appointment' on internal:attr=[placeholder="What needs to be done?"i]
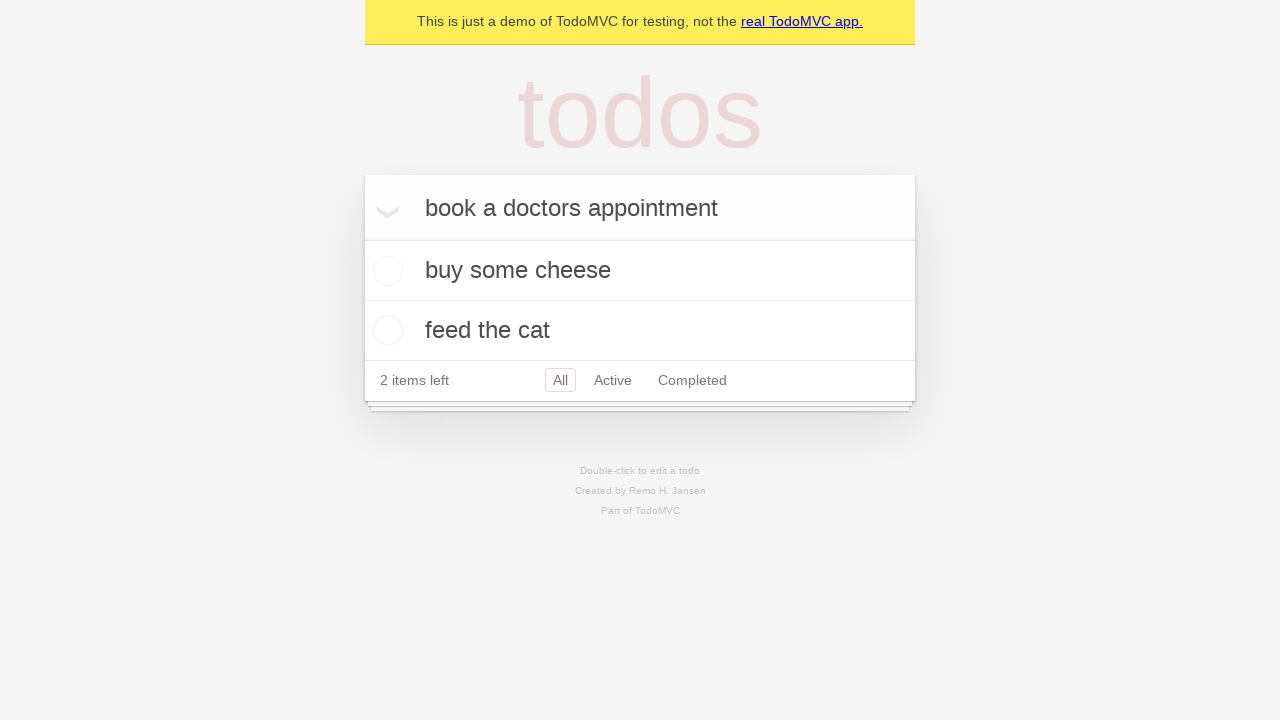

Pressed Enter to add third todo item on internal:attr=[placeholder="What needs to be done?"i]
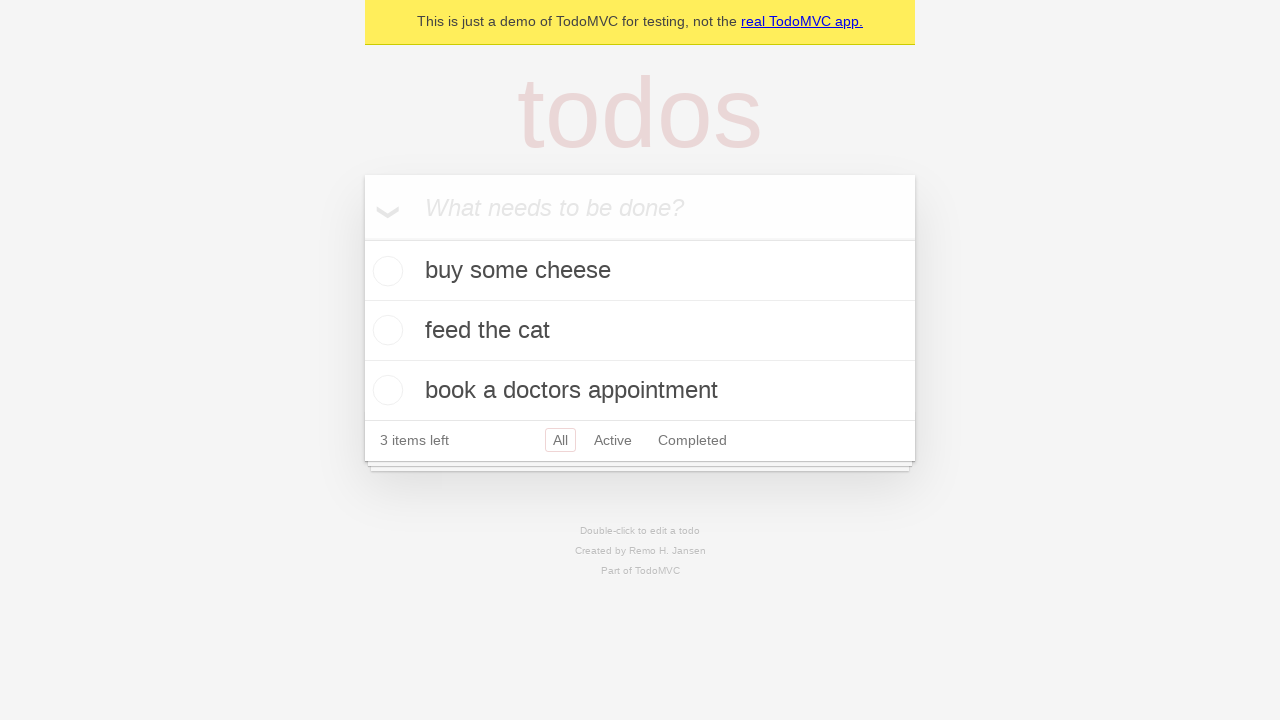

Clicked 'Mark all as complete' checkbox at (362, 238) on internal:label="Mark all as complete"i
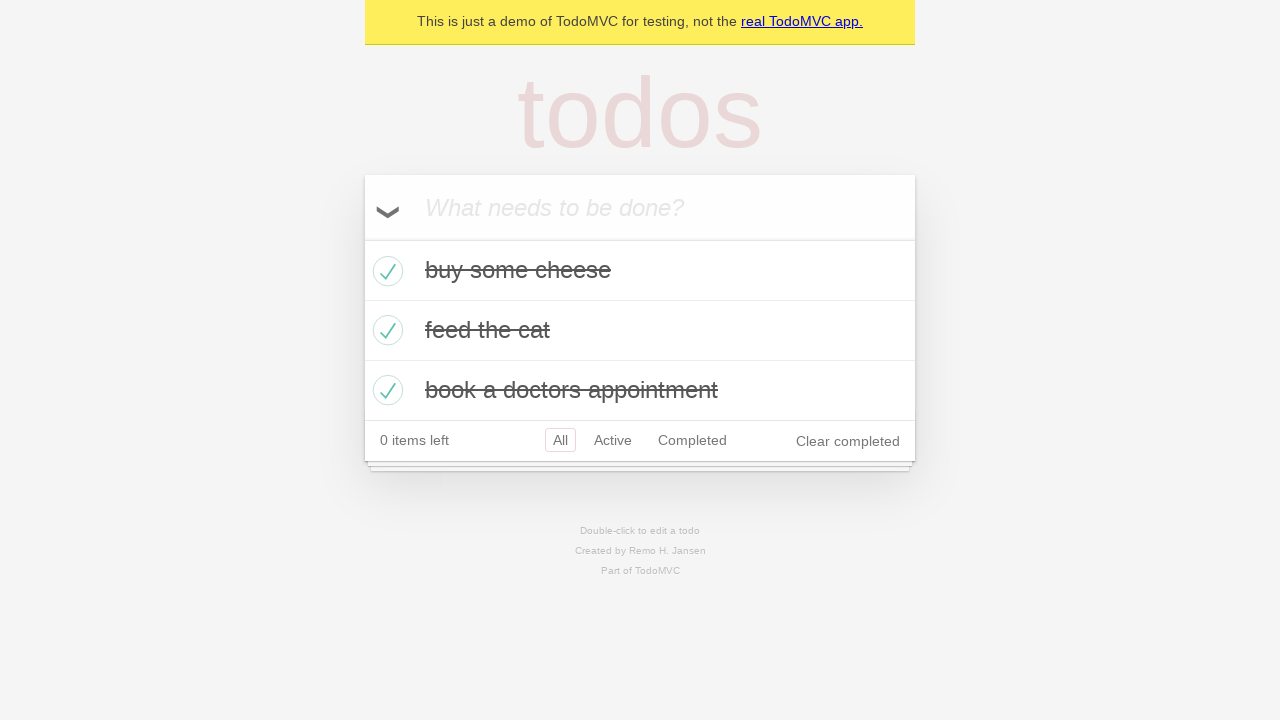

Verified all todo items are marked as completed
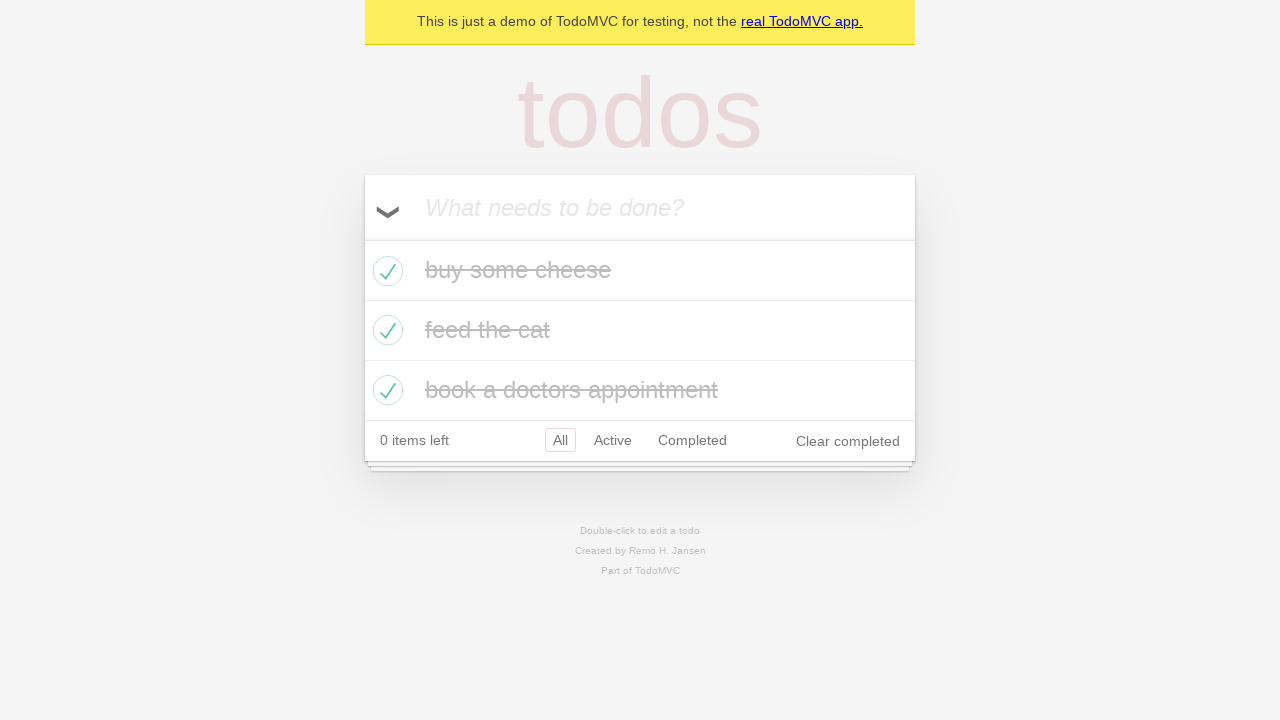

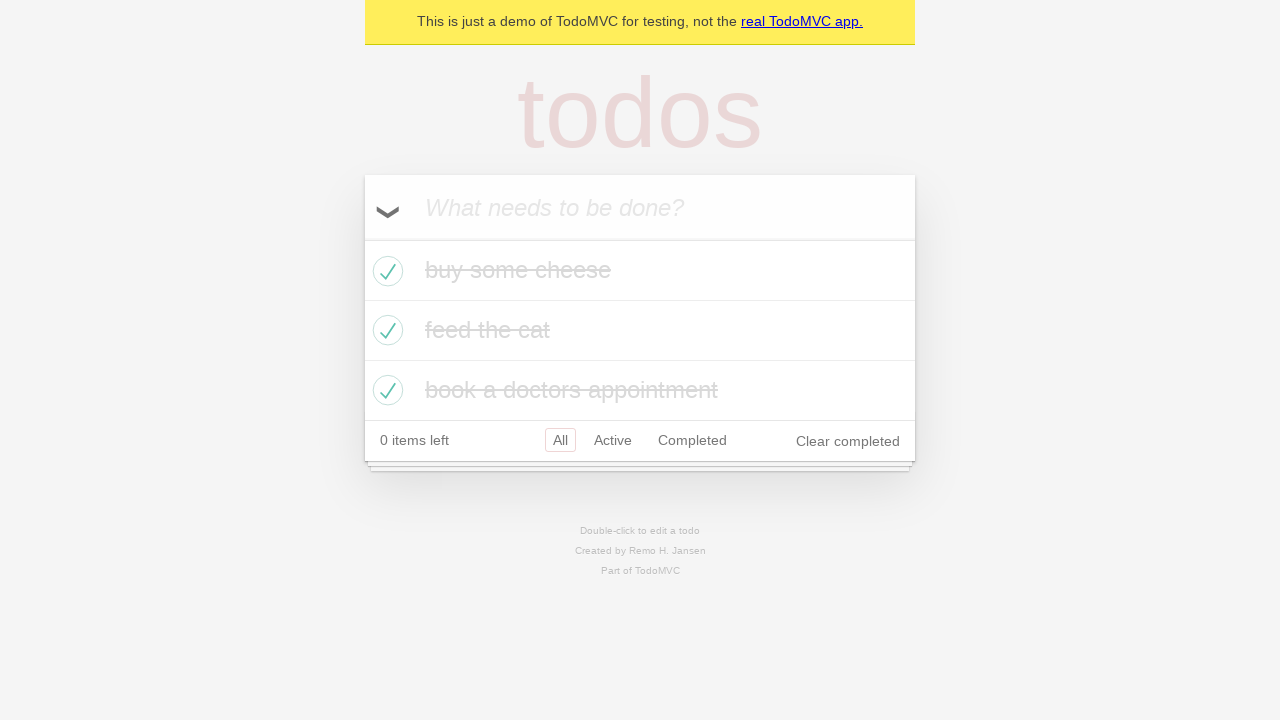